Tests dismissing a confirmation alert by navigating to the confirmation tab, triggering the alert, and dismissing it

Starting URL: https://demo.automationtesting.in/Alerts.html

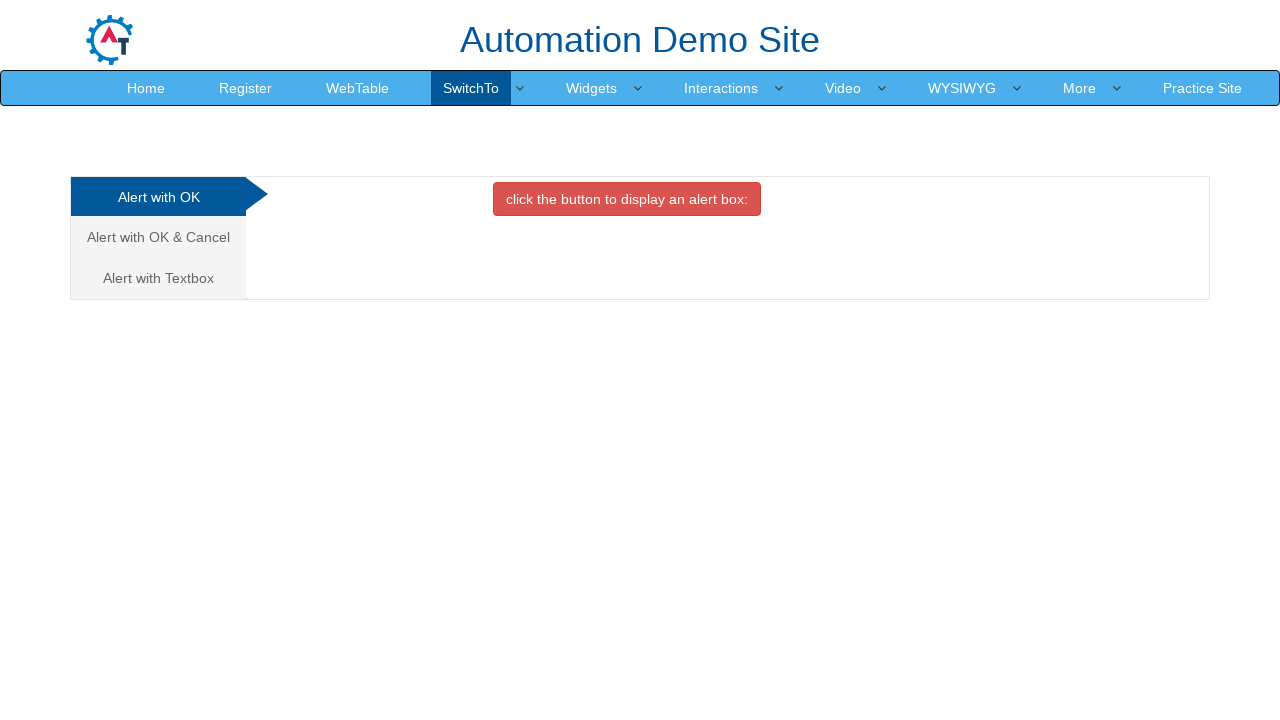

Clicked 'Alert with OK & Cancel' tab at (158, 237) on text=Alert with OK & Cancel
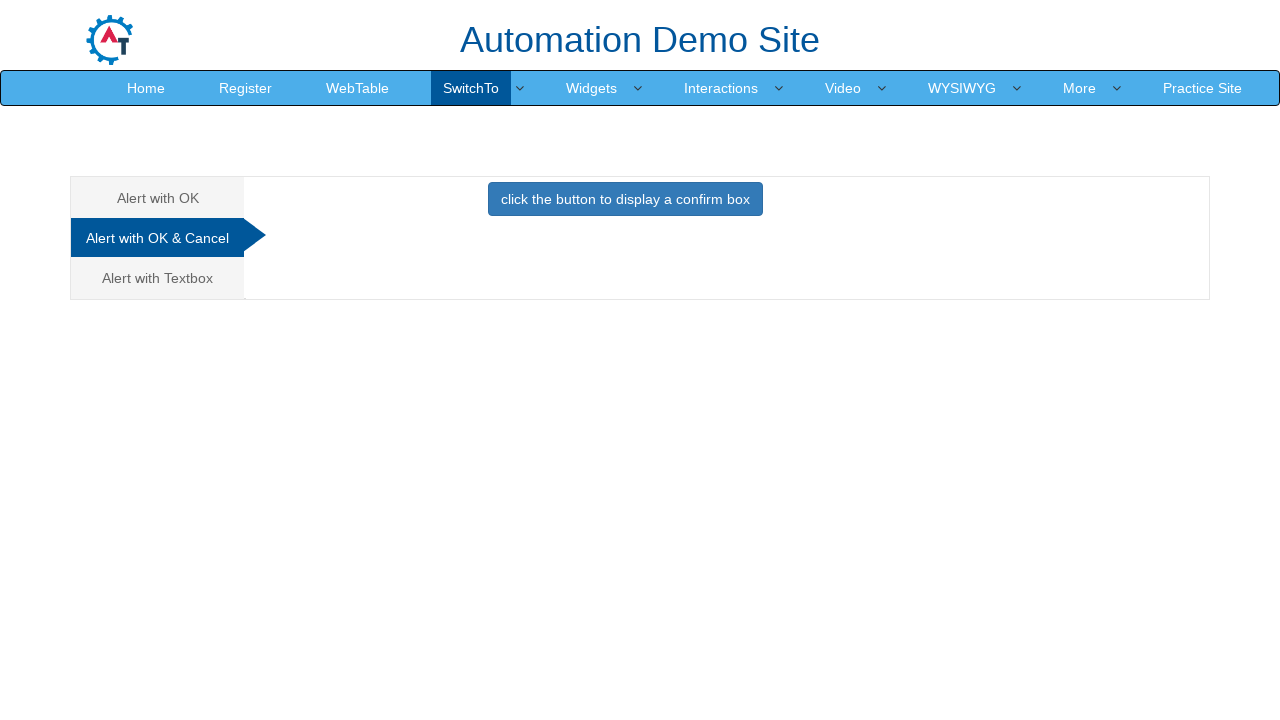

Clicked button to trigger confirmation alert at (625, 199) on //*[@id="CancelTab"]/button
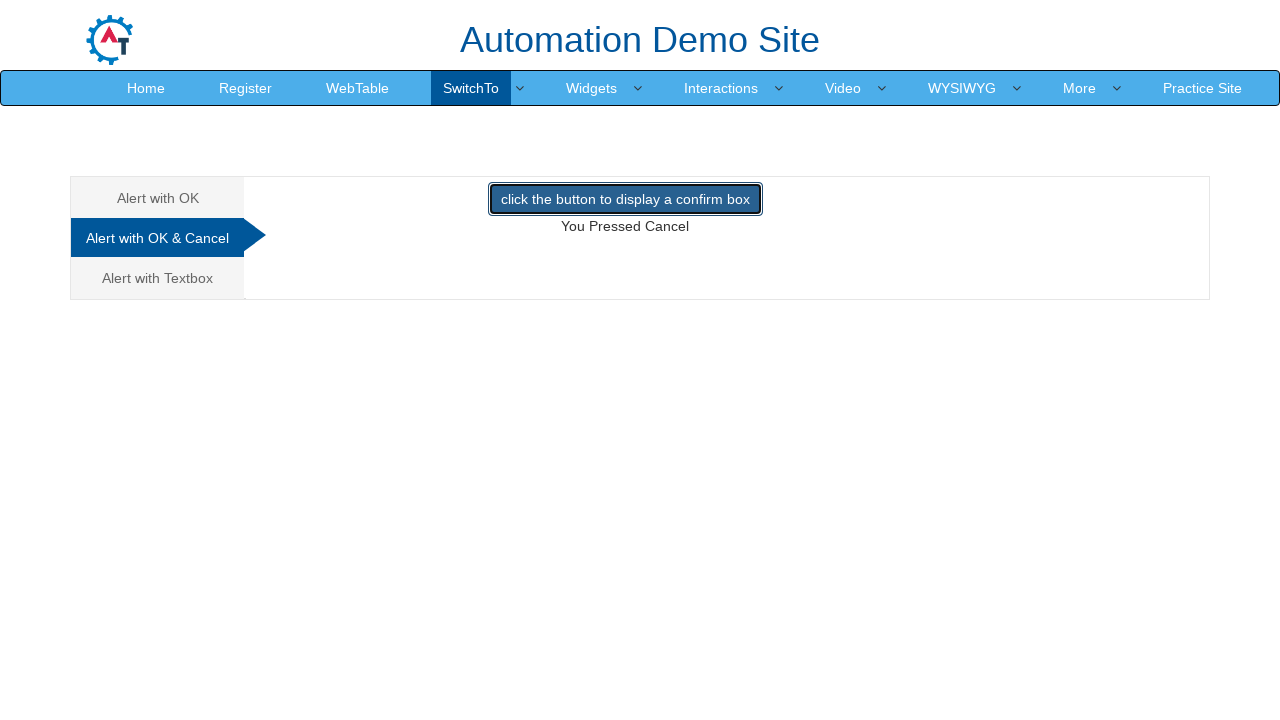

Set up dialog handler to dismiss confirmation alert
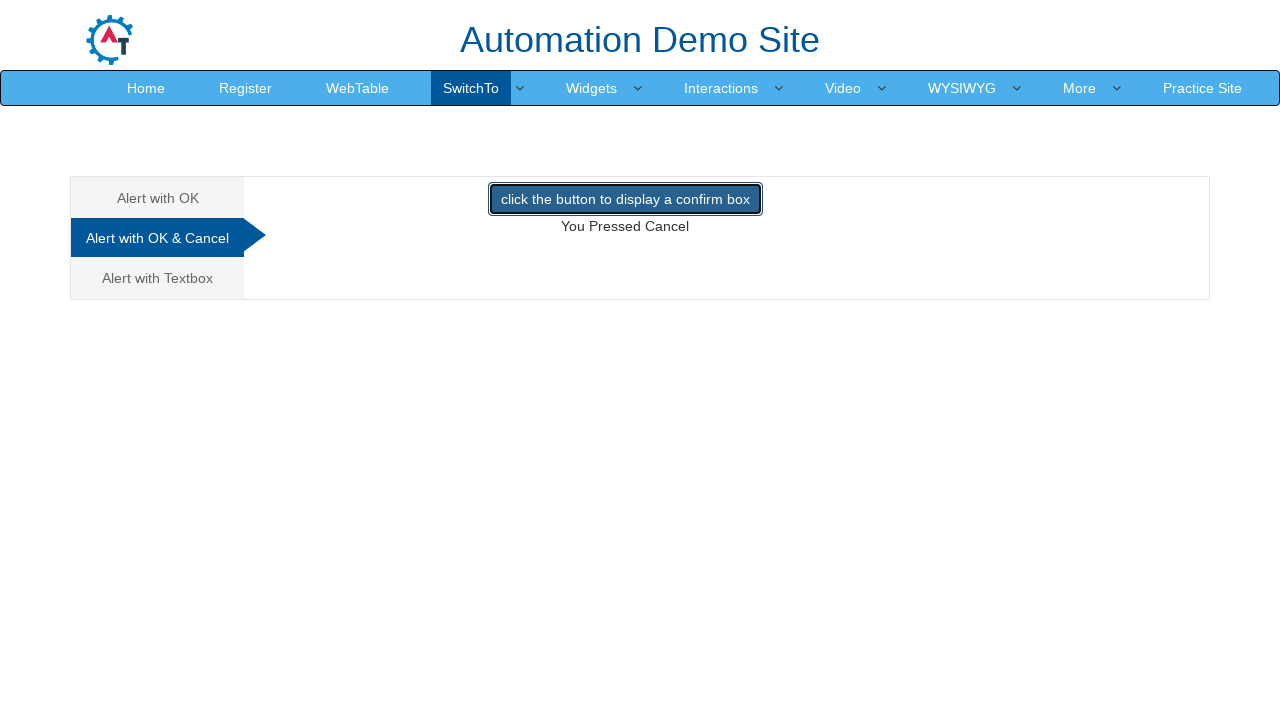

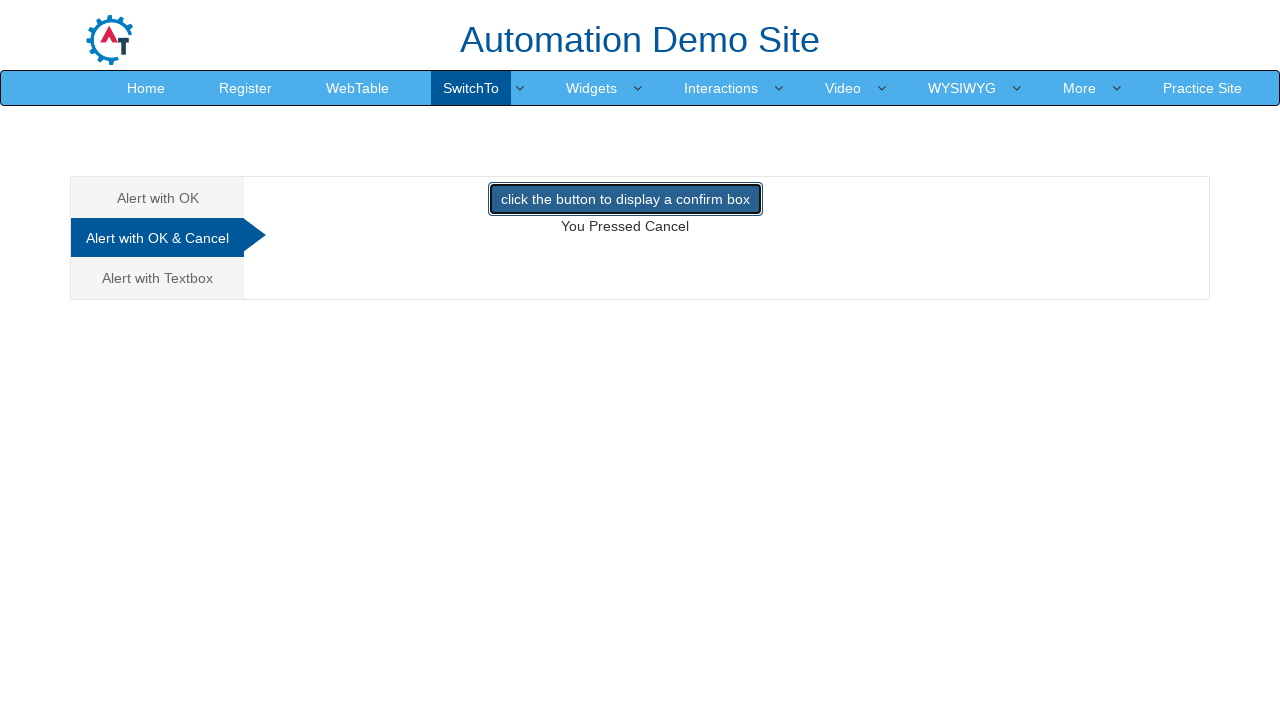